Tests form submission on an educational page by reading a hidden attribute value, calculating a mathematical result (logarithm of absolute value of 12*sin(x)), filling in the answer, checking required checkboxes, and submitting the form.

Starting URL: https://suninjuly.github.io/get_attribute.html

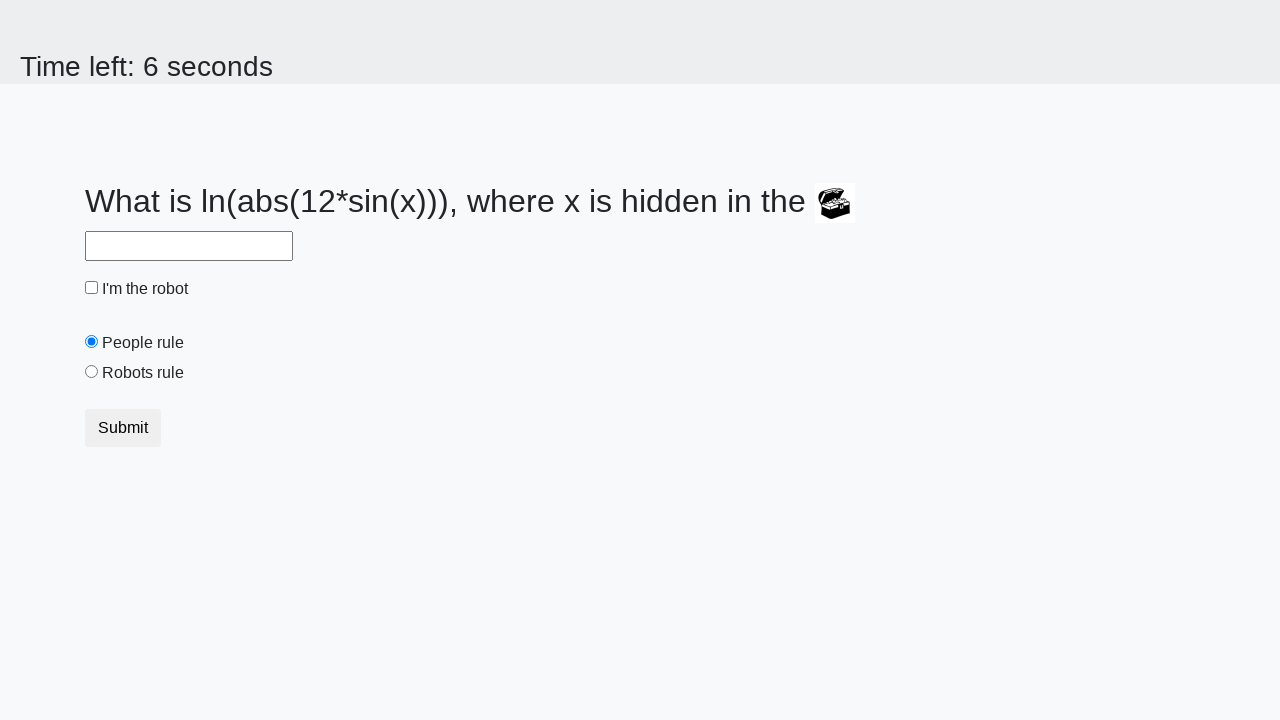

Located treasure element with valuex attribute
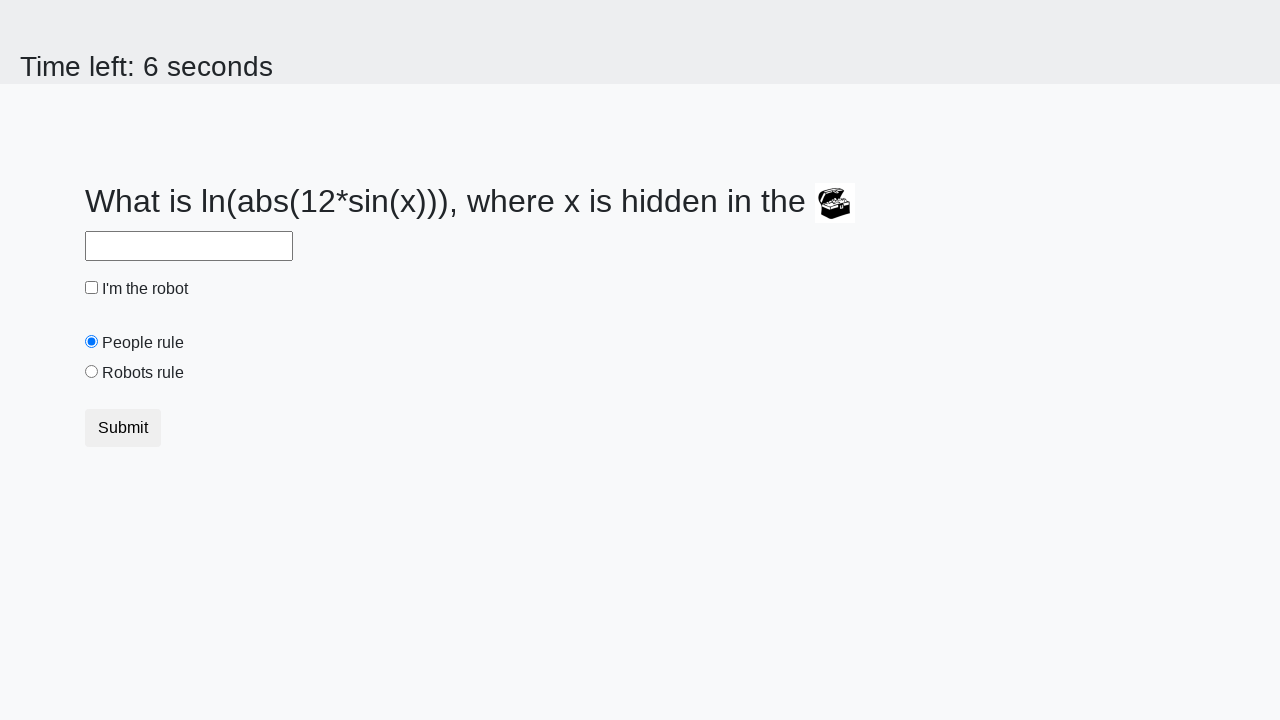

Retrieved valuex attribute value: 817
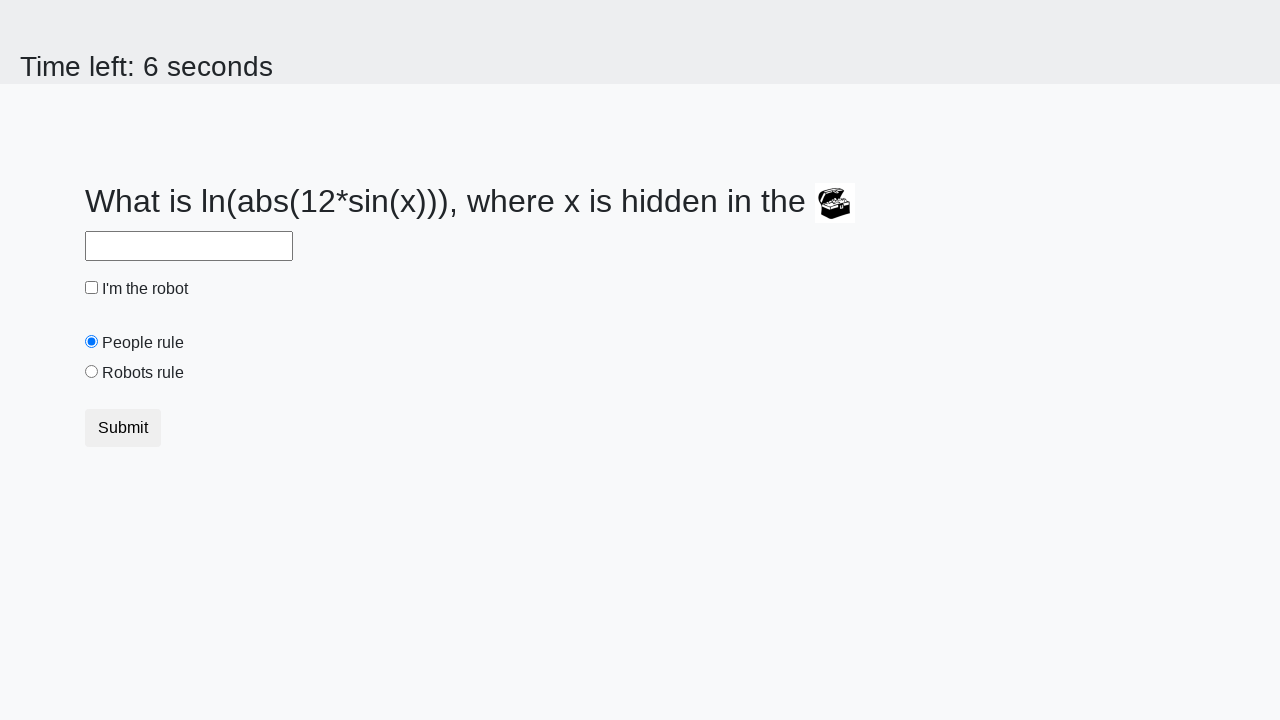

Calculated logarithm of absolute value of 12*sin(817): 0.796647338392755
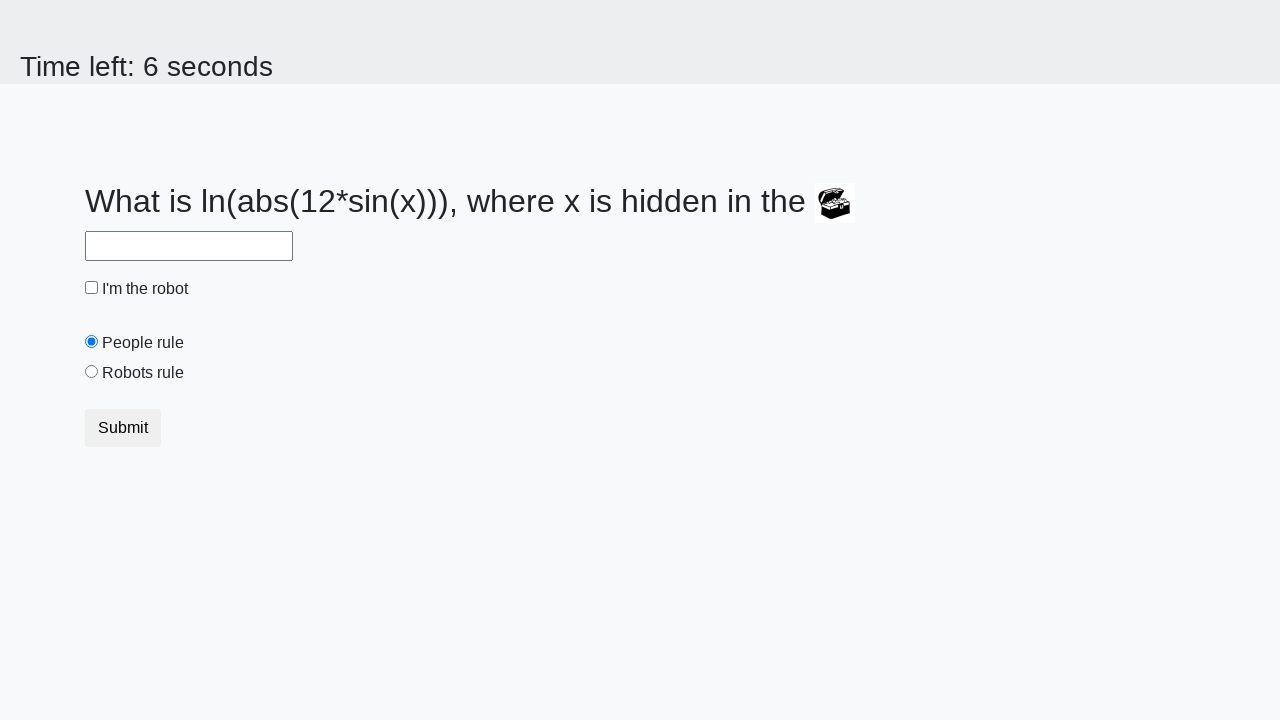

Filled answer field with calculated value: 0.796647338392755 on #answer
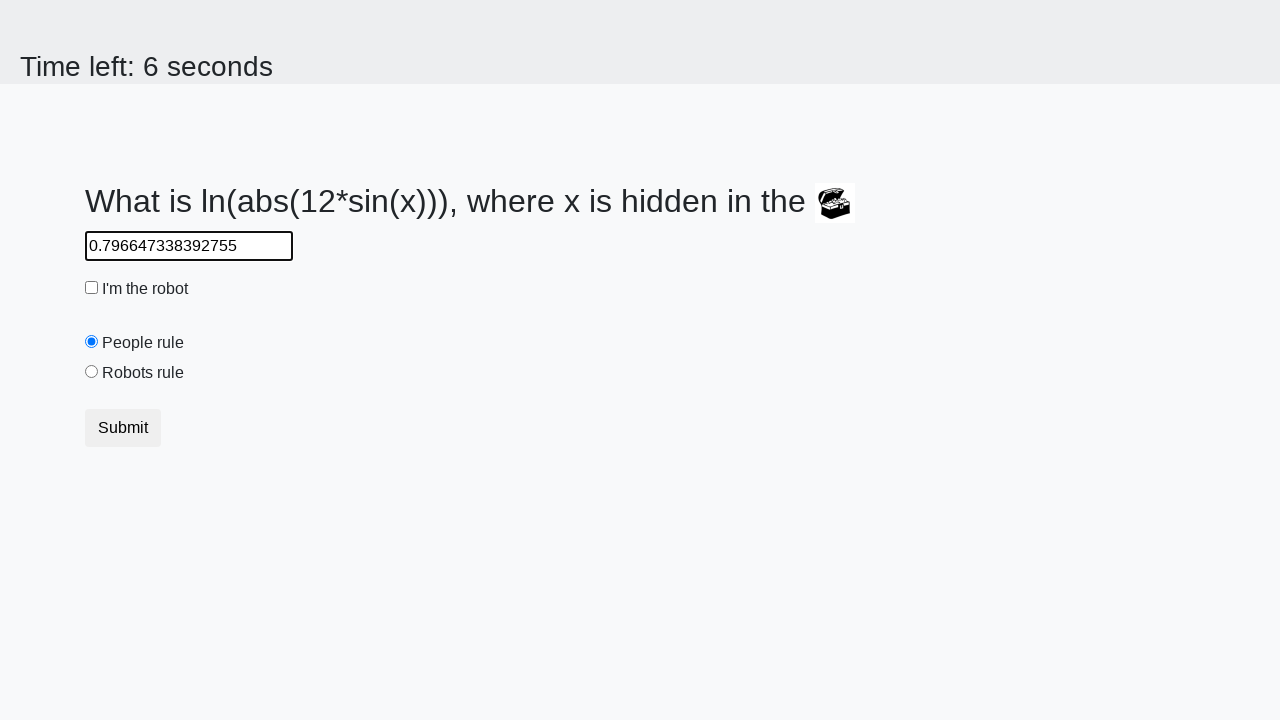

Checked the robot checkbox at (92, 288) on #robotCheckbox
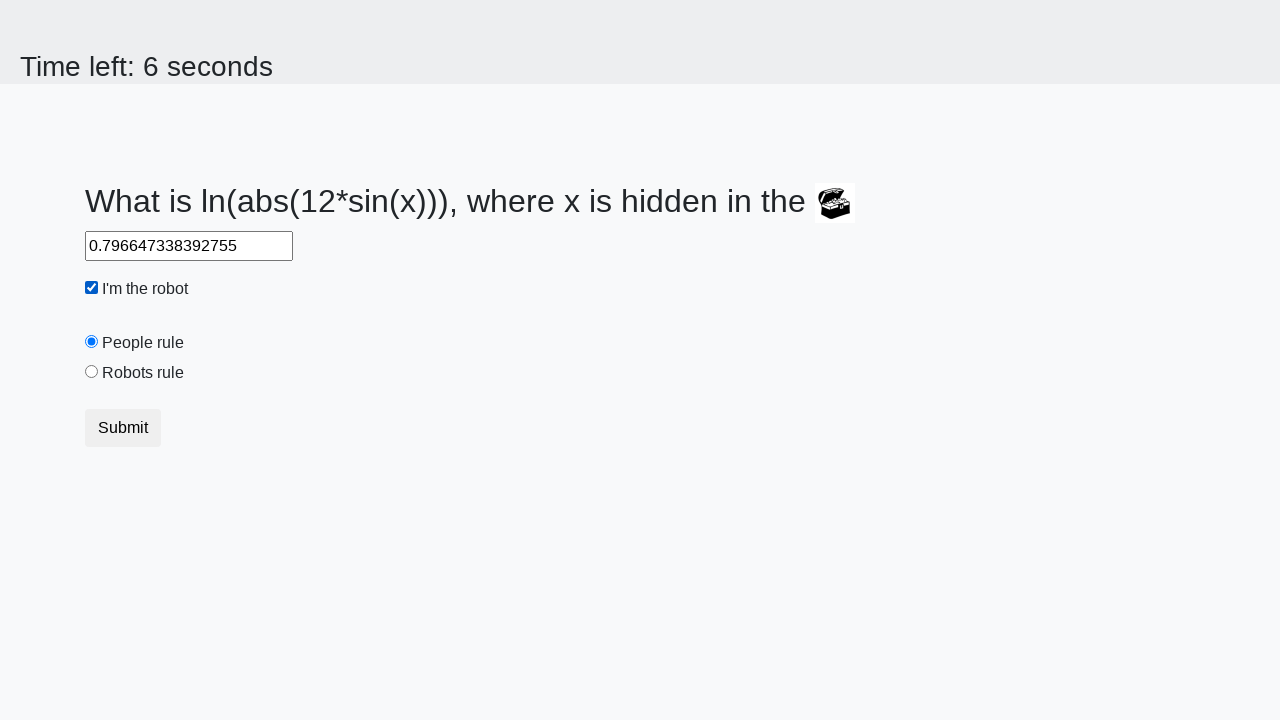

Checked the robots rule checkbox at (92, 372) on #robotsRule
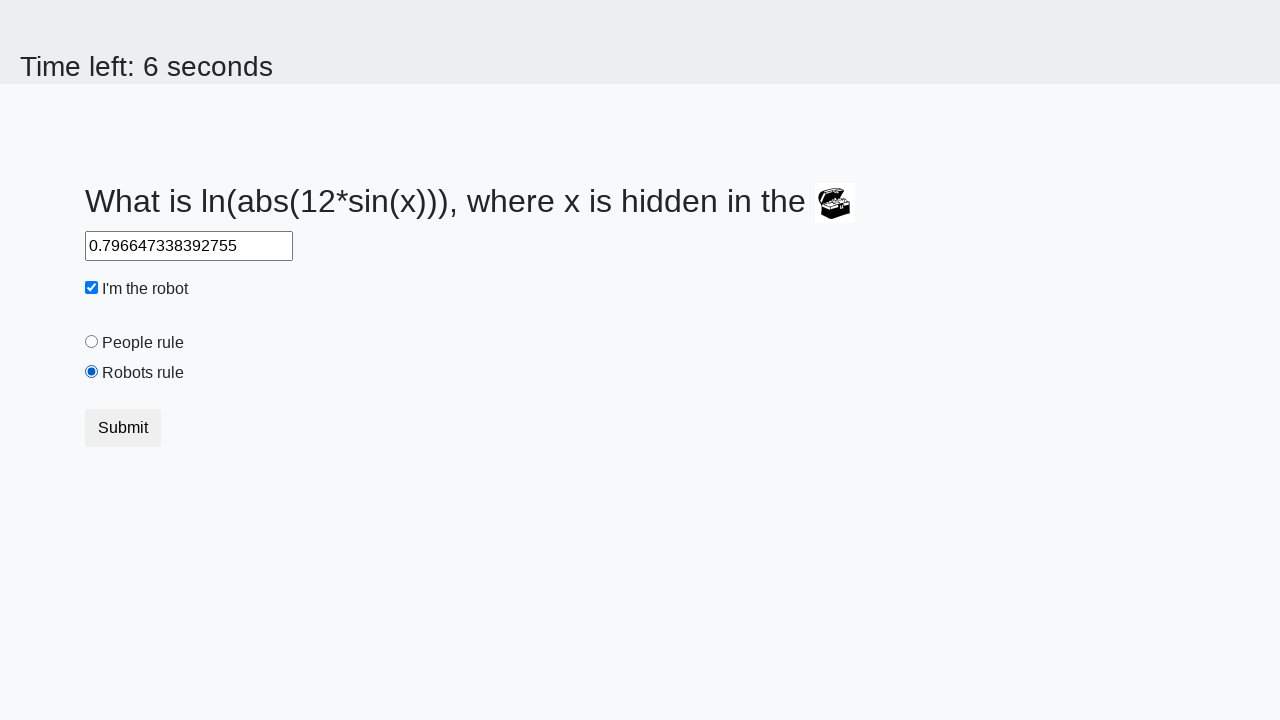

Clicked submit button to submit form at (123, 428) on .btn.btn-default
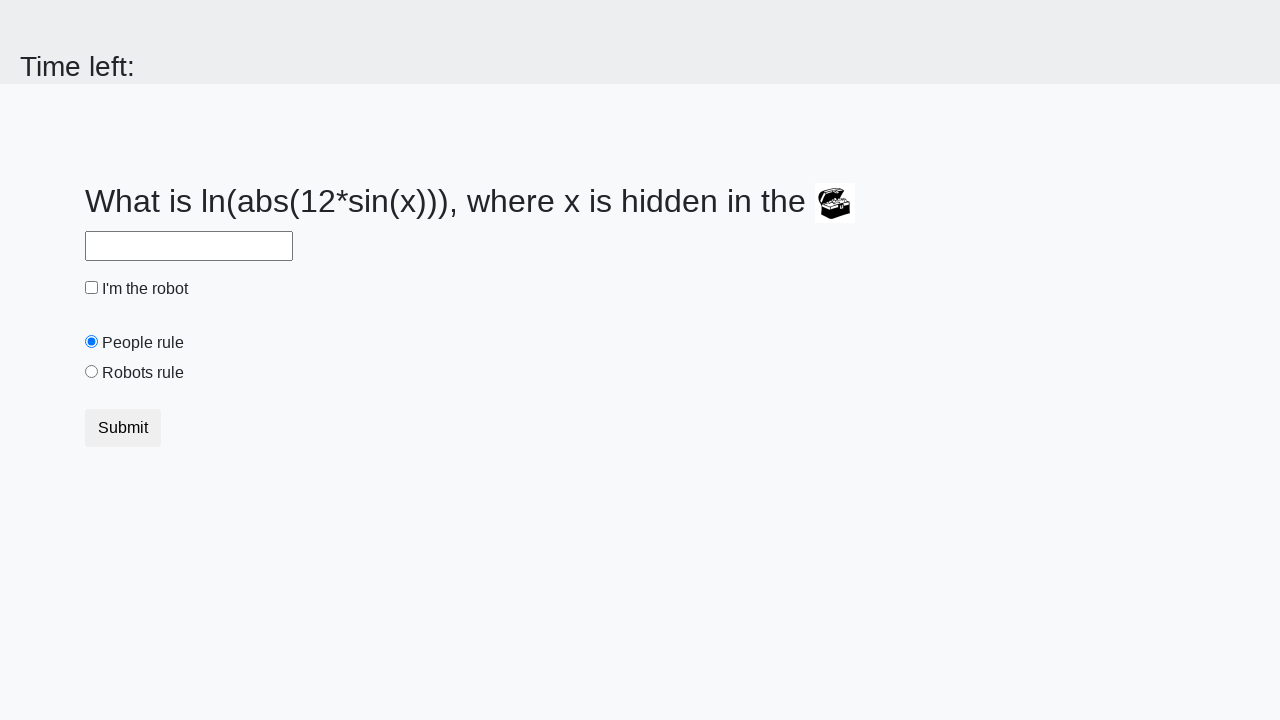

Waited 2 seconds for form submission response
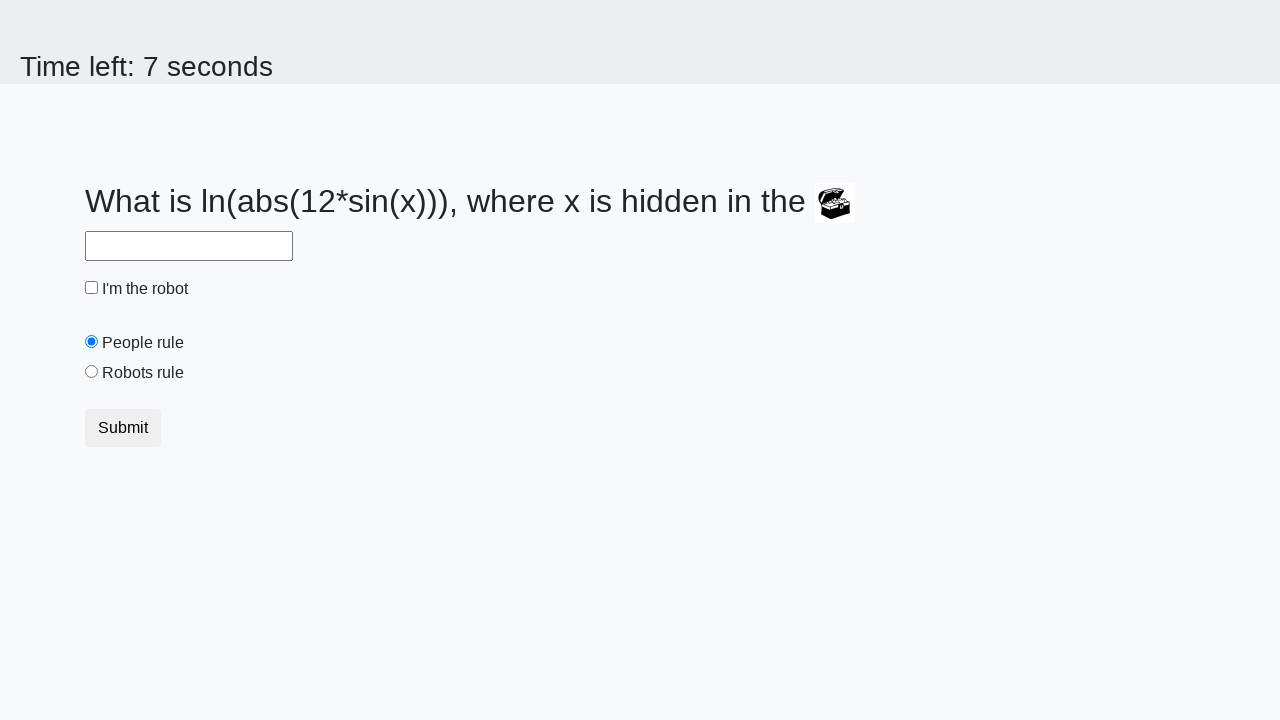

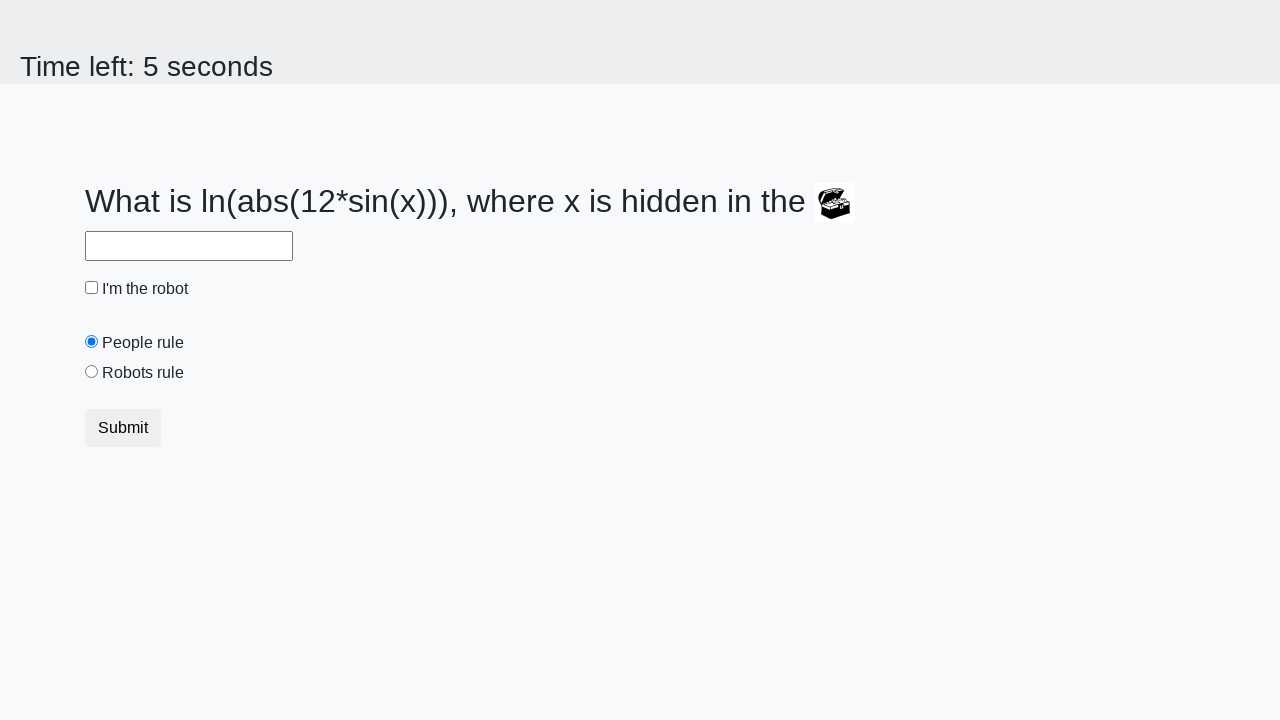